Visits the shop main page and verifies the browser title is correct

Starting URL: https://webshop-agil-testautomatiserare.netlify.app/

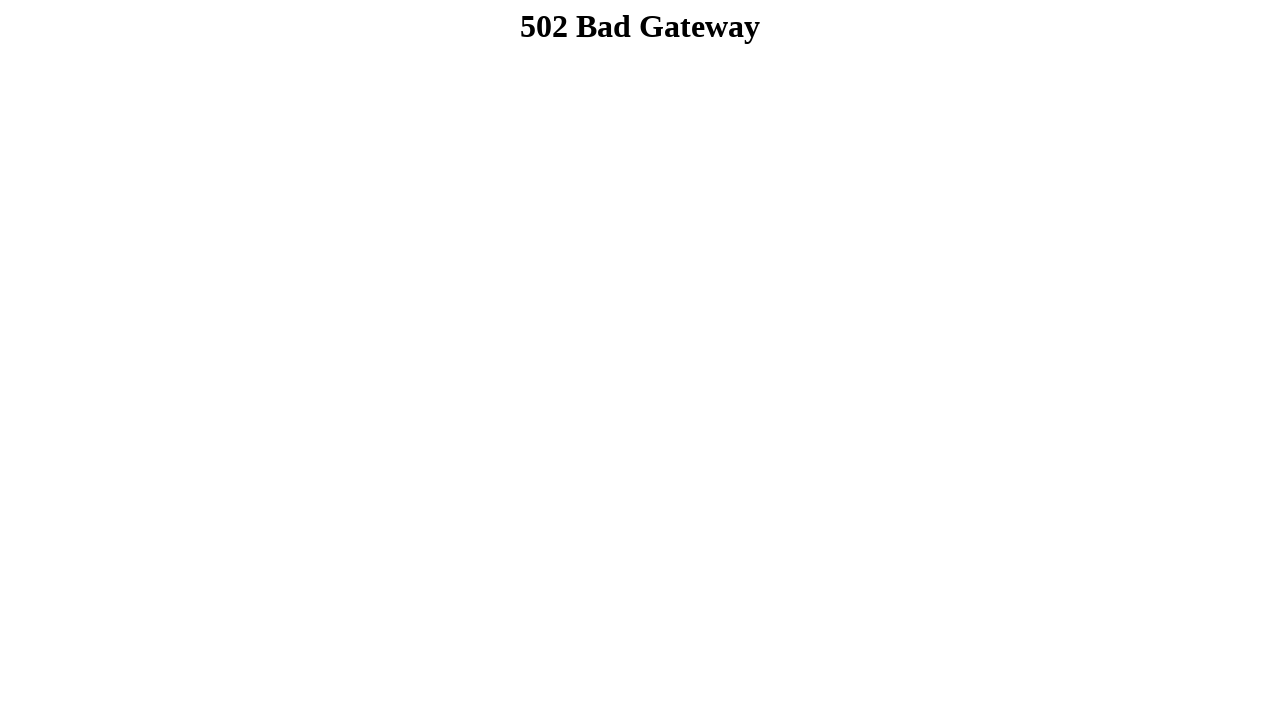

Navigated to shop main page
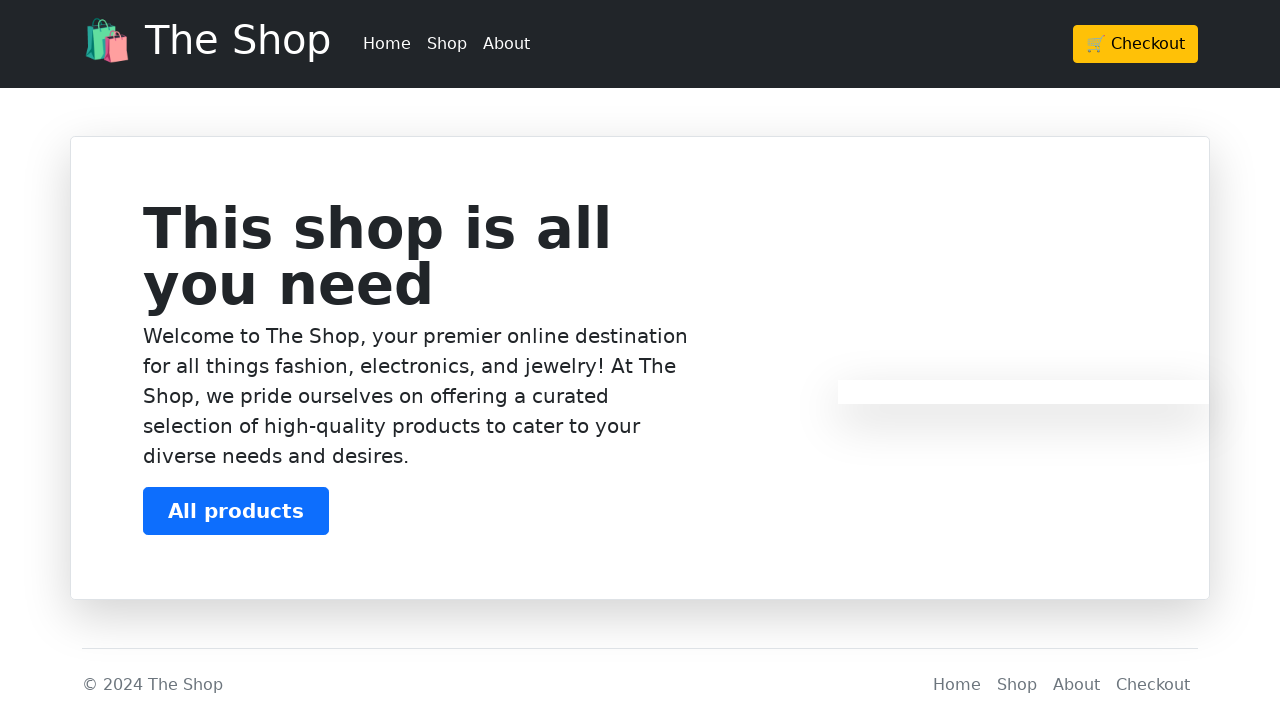

Retrieved page title: 'The Shop'
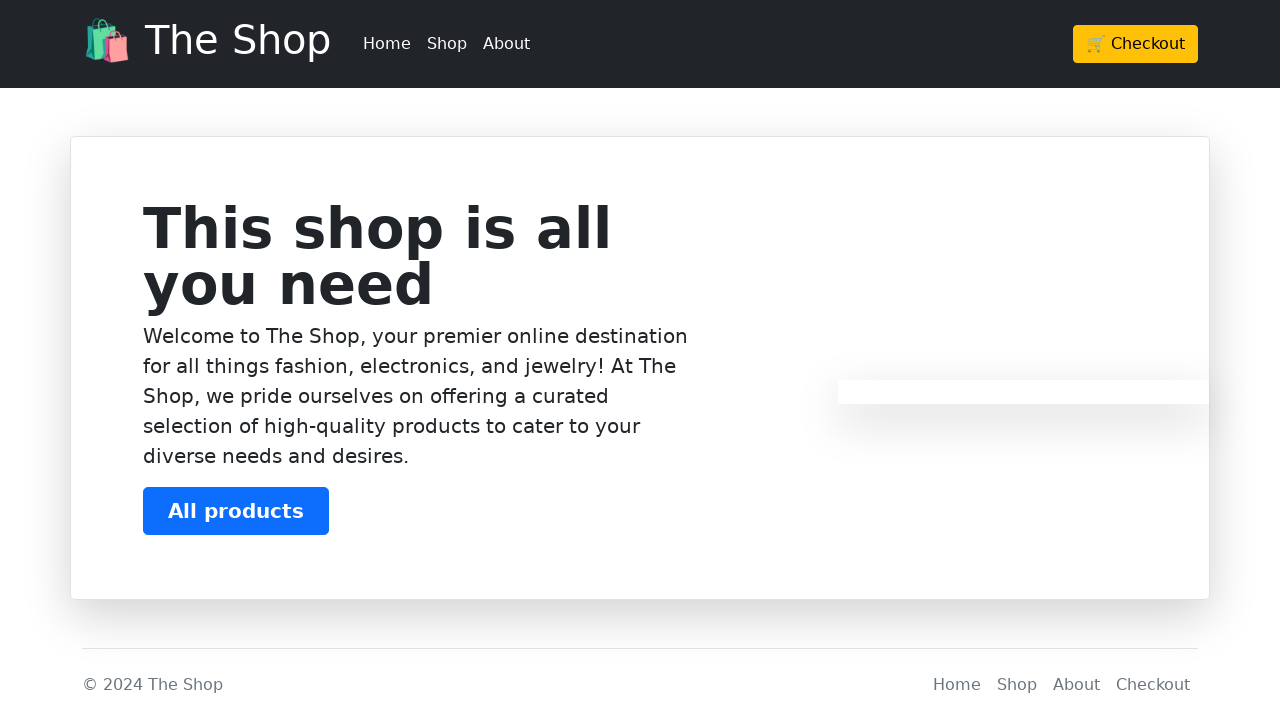

Verified page title matches expected value: 'The Shop'
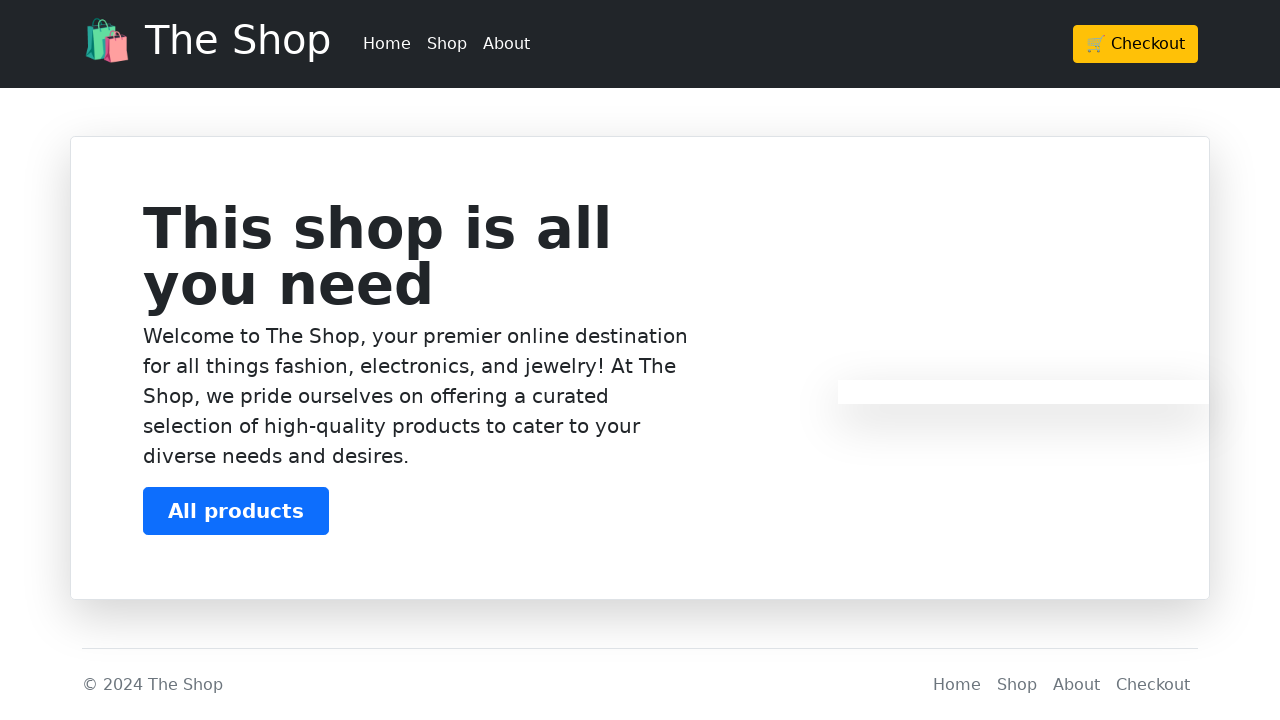

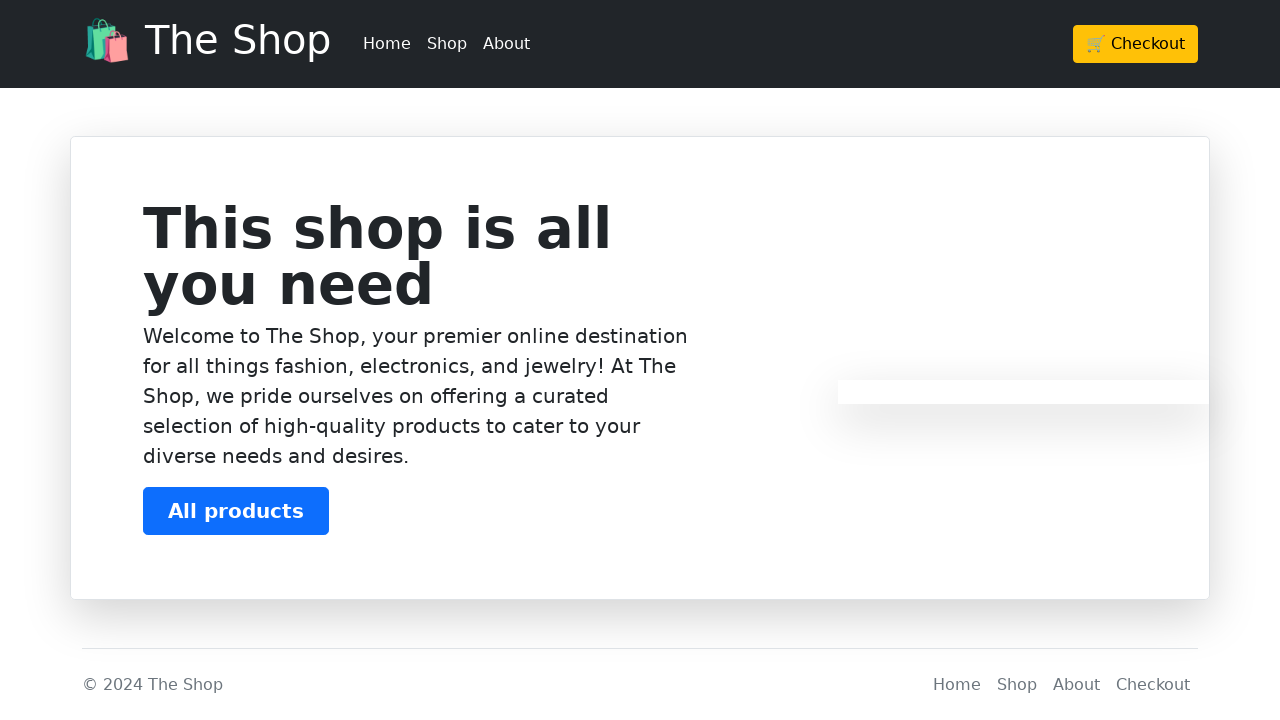